Tests opening a new browser window by clicking the "New Window" button on the Browser Windows page and verifying the new window contains expected sample text.

Starting URL: https://demoqa.com

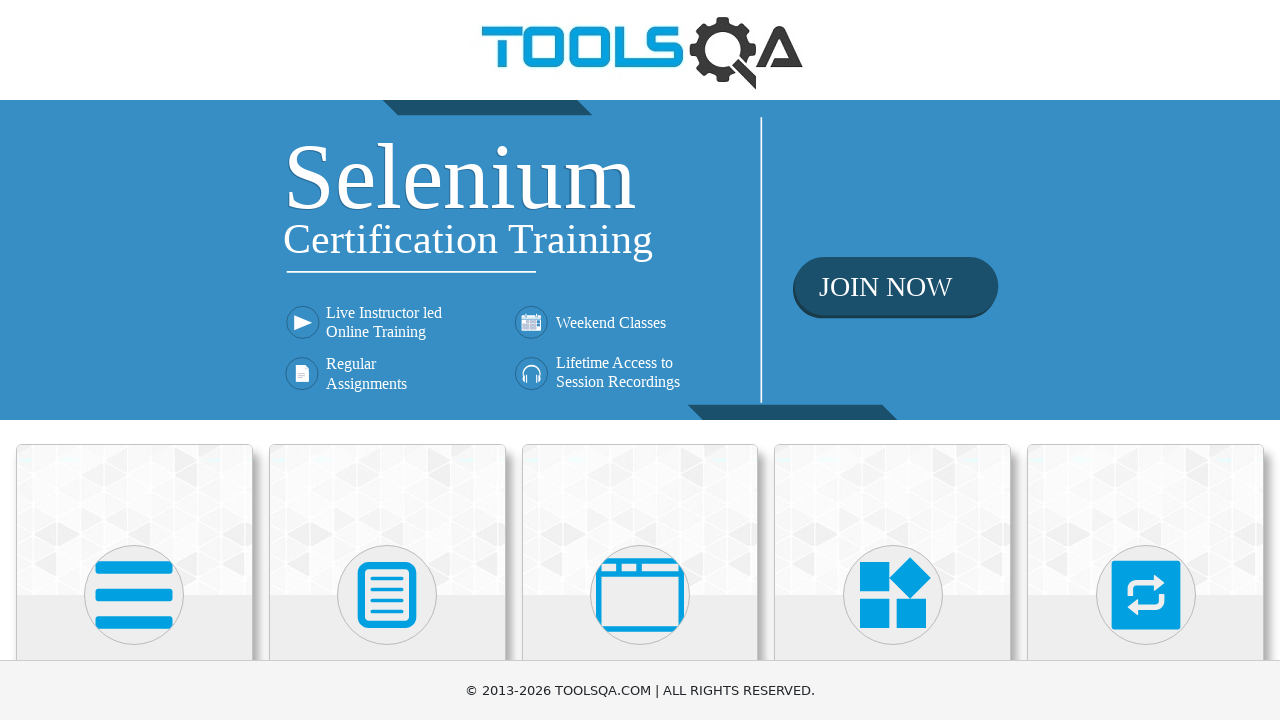

Clicked on 'Alerts, Frame & Windows' card on home page at (640, 360) on text=Alerts, Frame & Windows
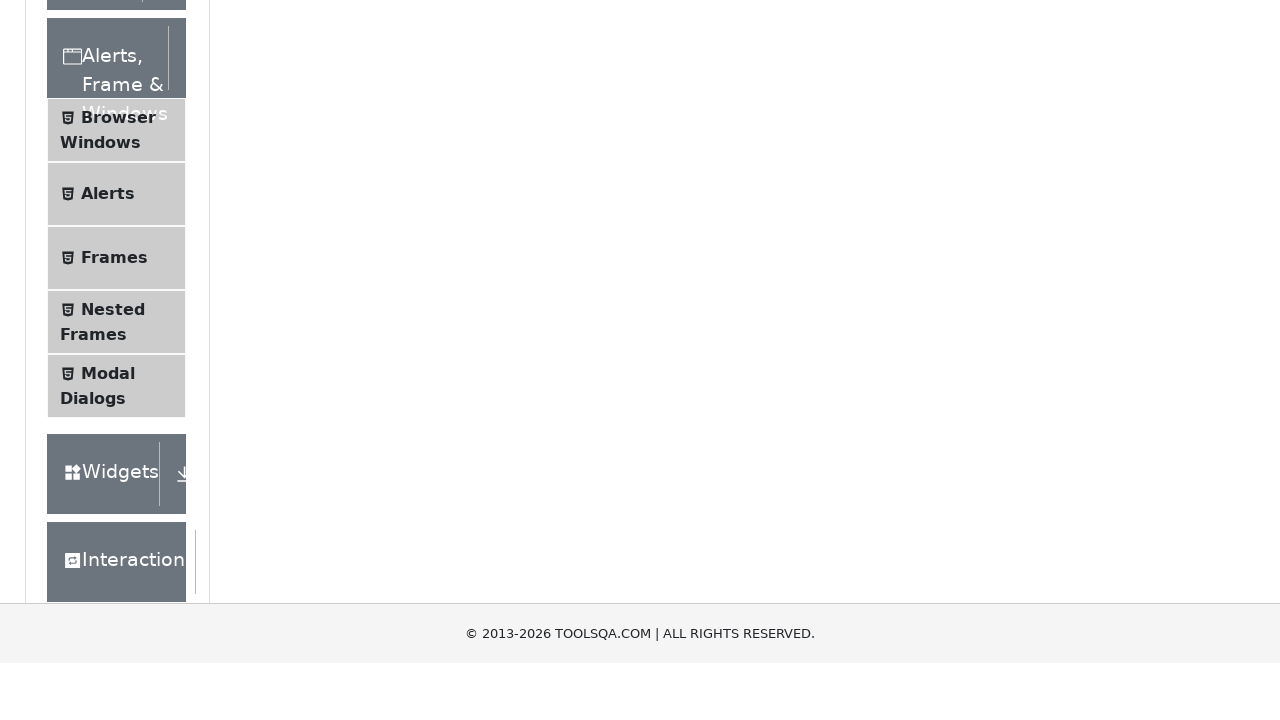

Clicked on 'Browser Windows' menu item at (118, 424) on text=Browser Windows
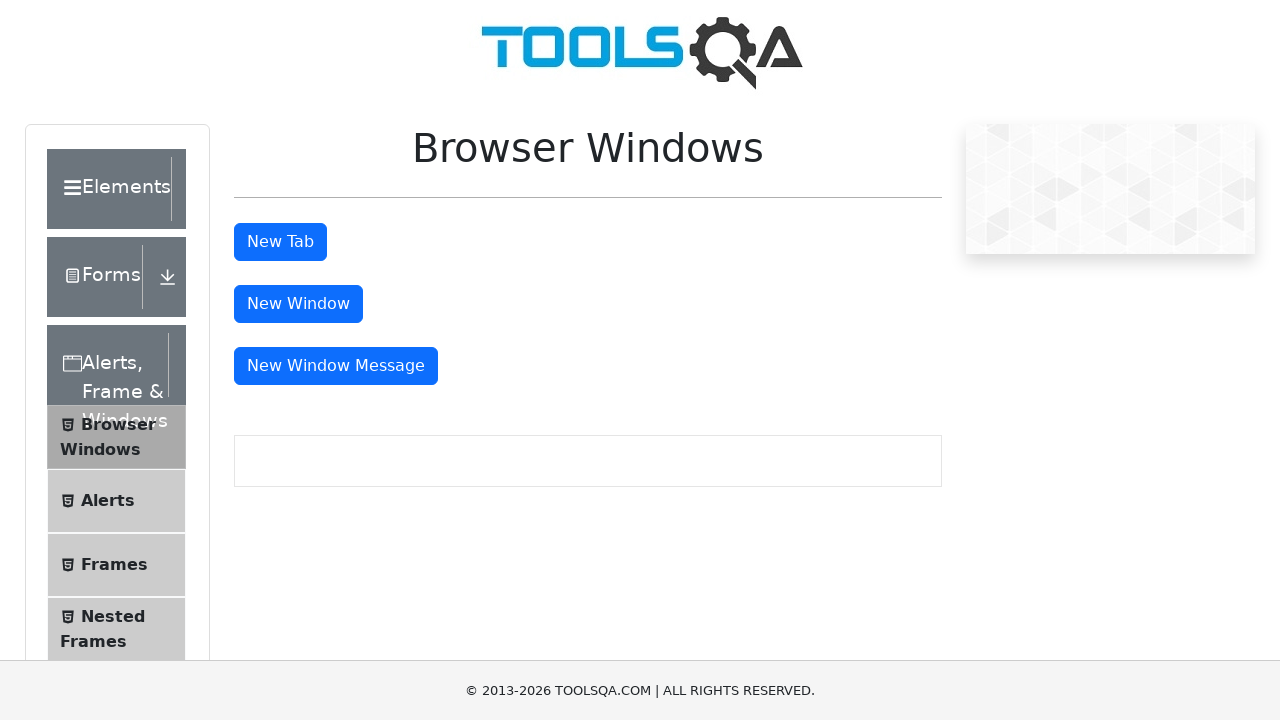

Clicked 'New Window' button at (298, 304) on #windowButton
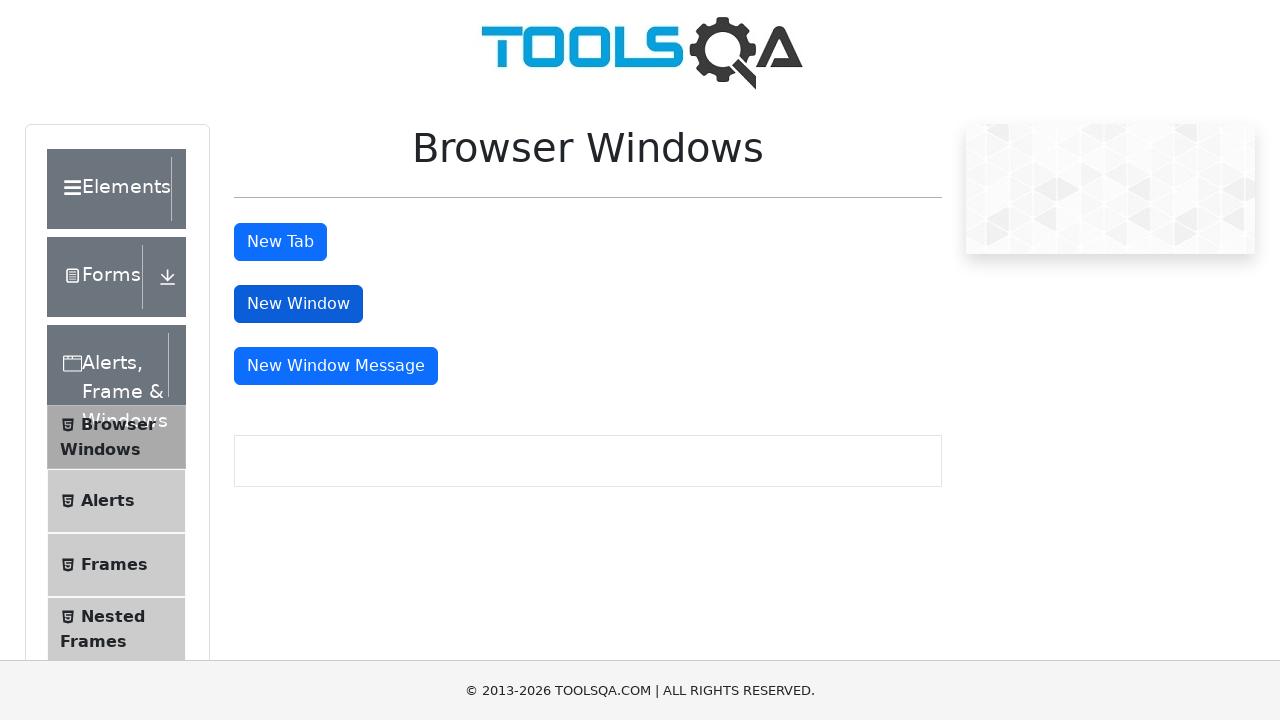

New window was opened and captured
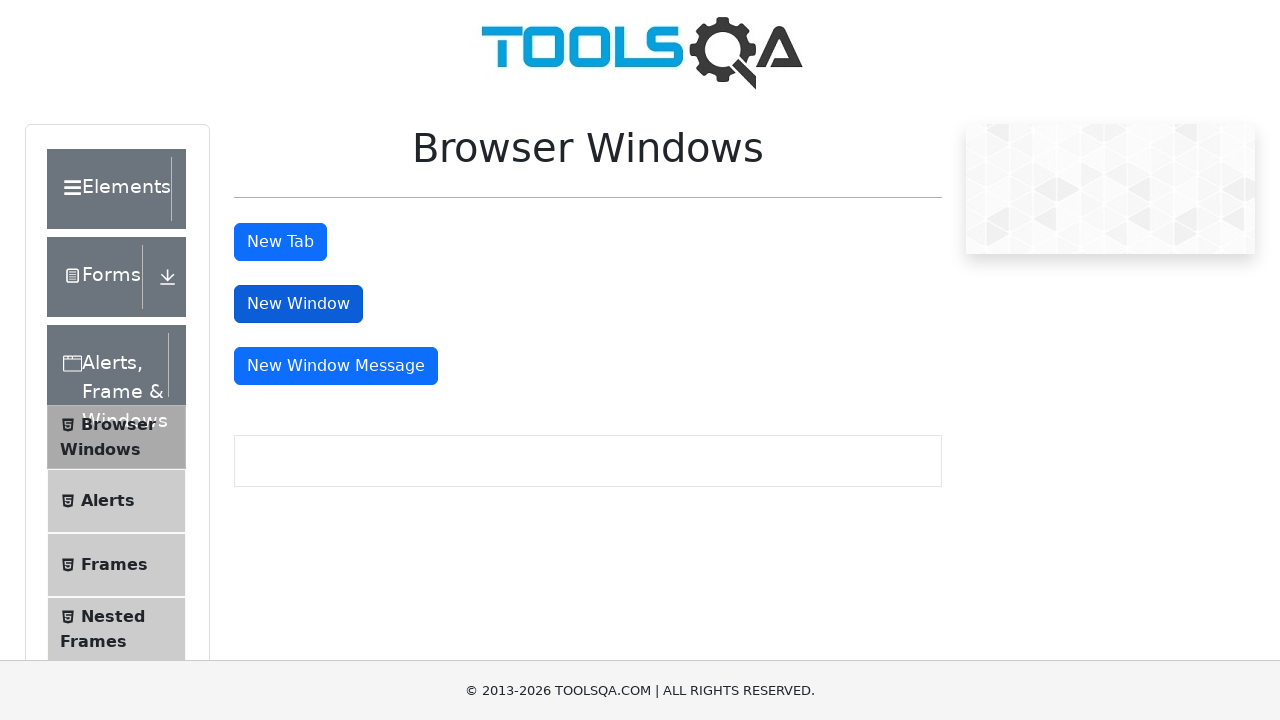

New window page load state completed
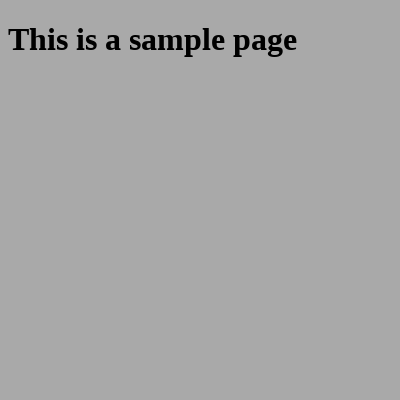

Sample heading element appeared in new window
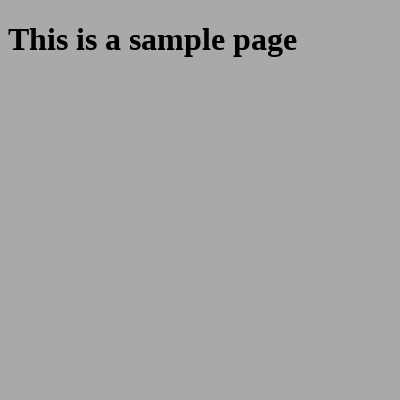

Verified new window contains expected text 'This is a sample page'
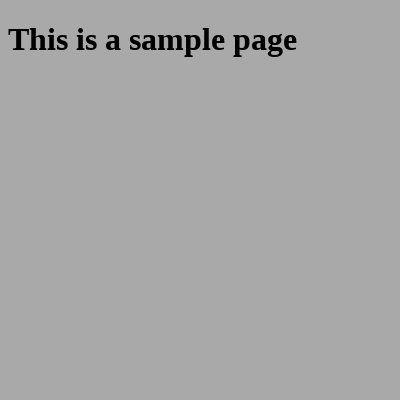

Closed the new window
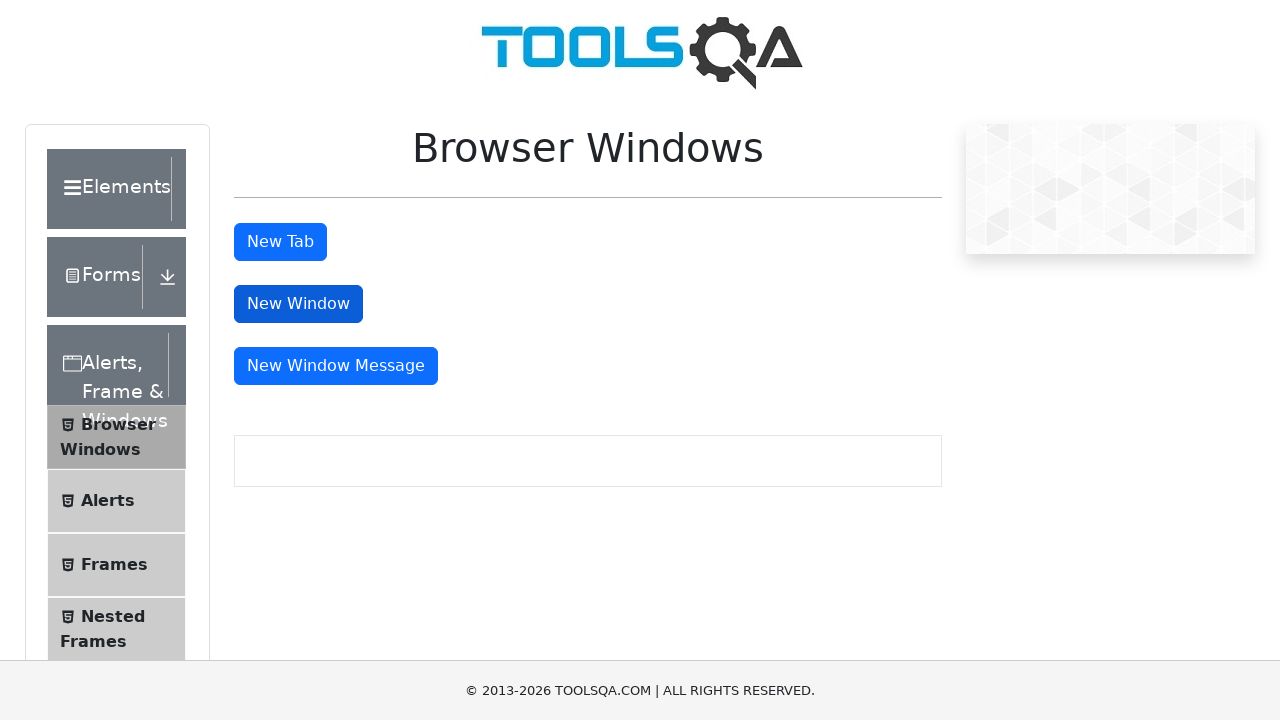

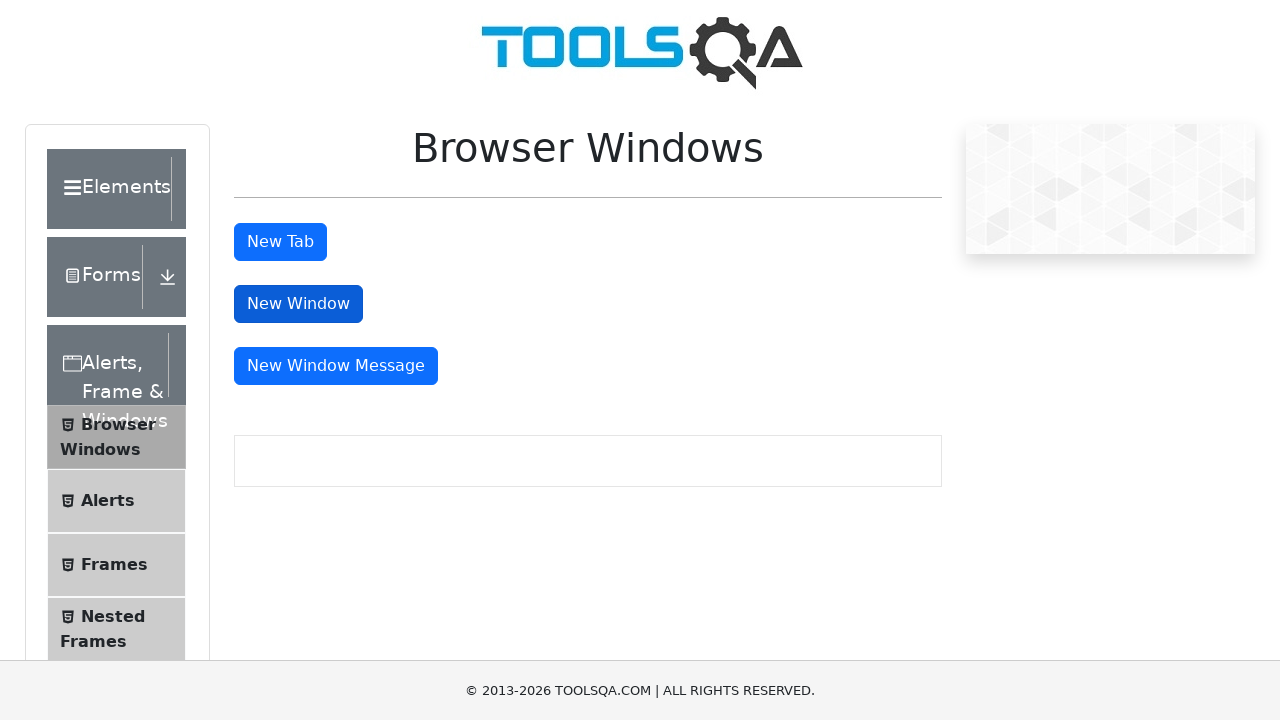